Tests confirmation dialog by clicking a button and dismissing/canceling the confirm dialog

Starting URL: https://demoqa.com/alerts

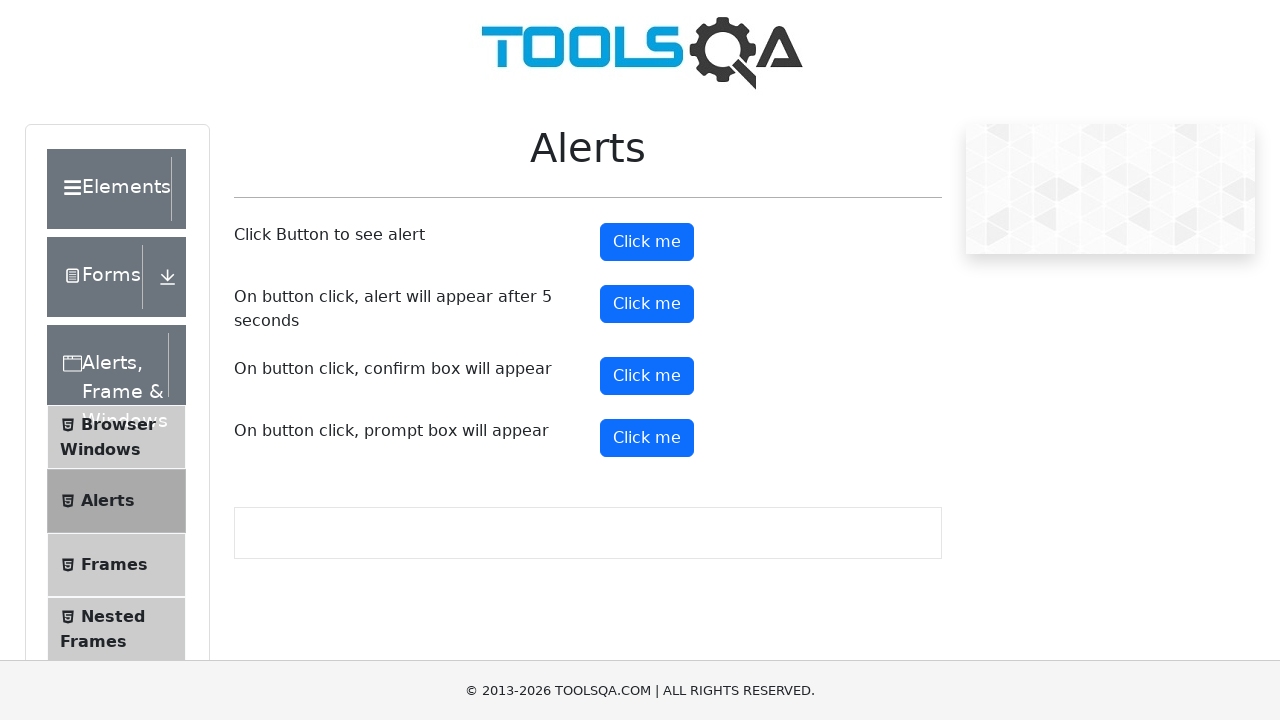

Set up dialog handler to dismiss confirmation dialogs
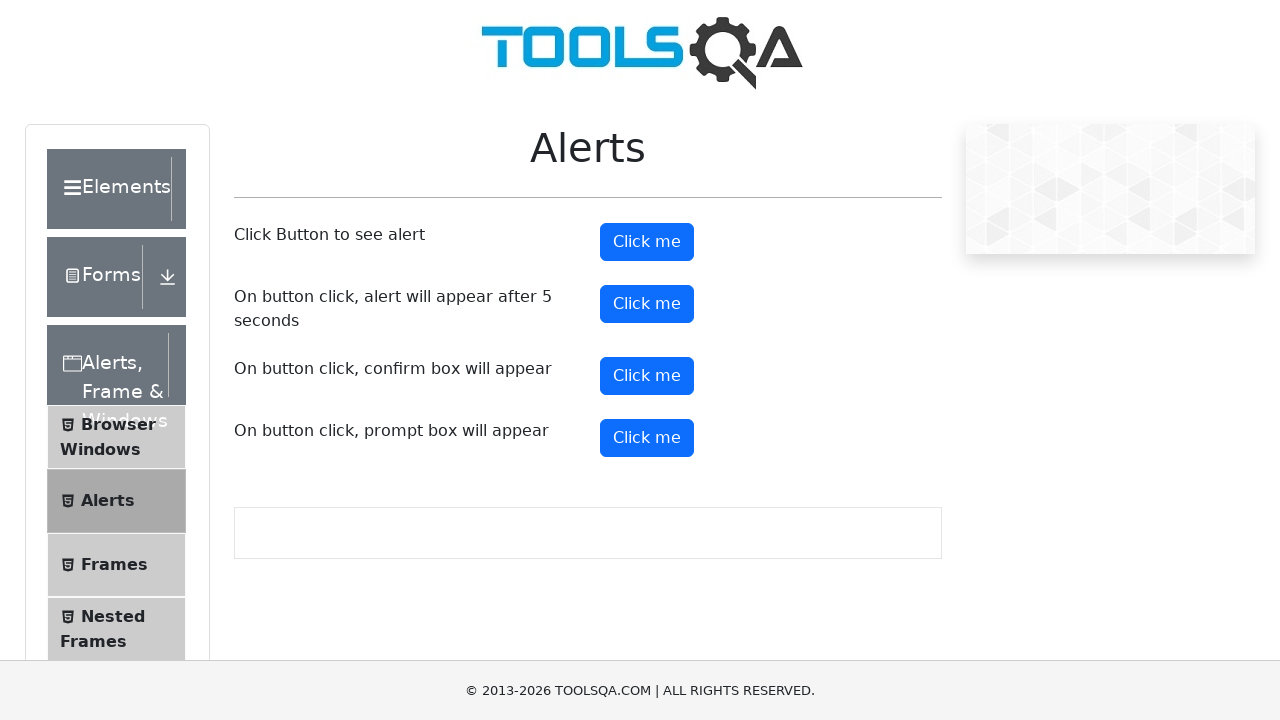

Clicked confirmButton to trigger confirmation dialog at (647, 376) on button#confirmButton
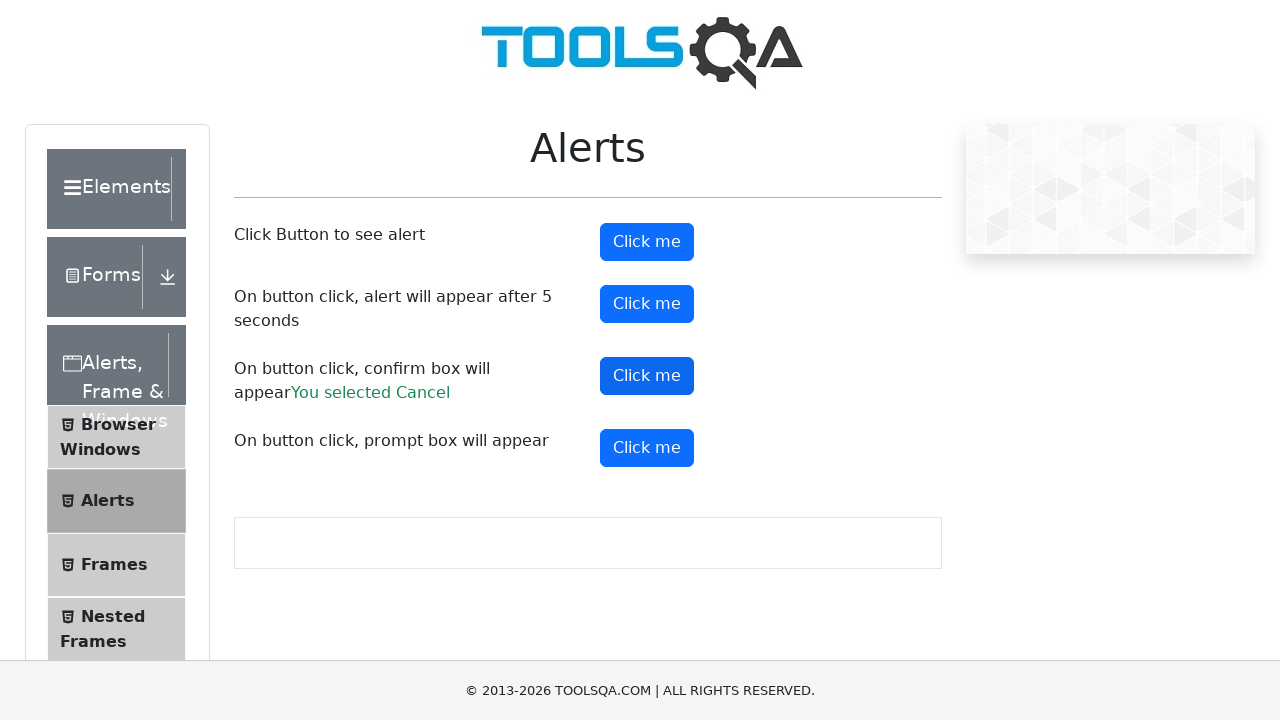

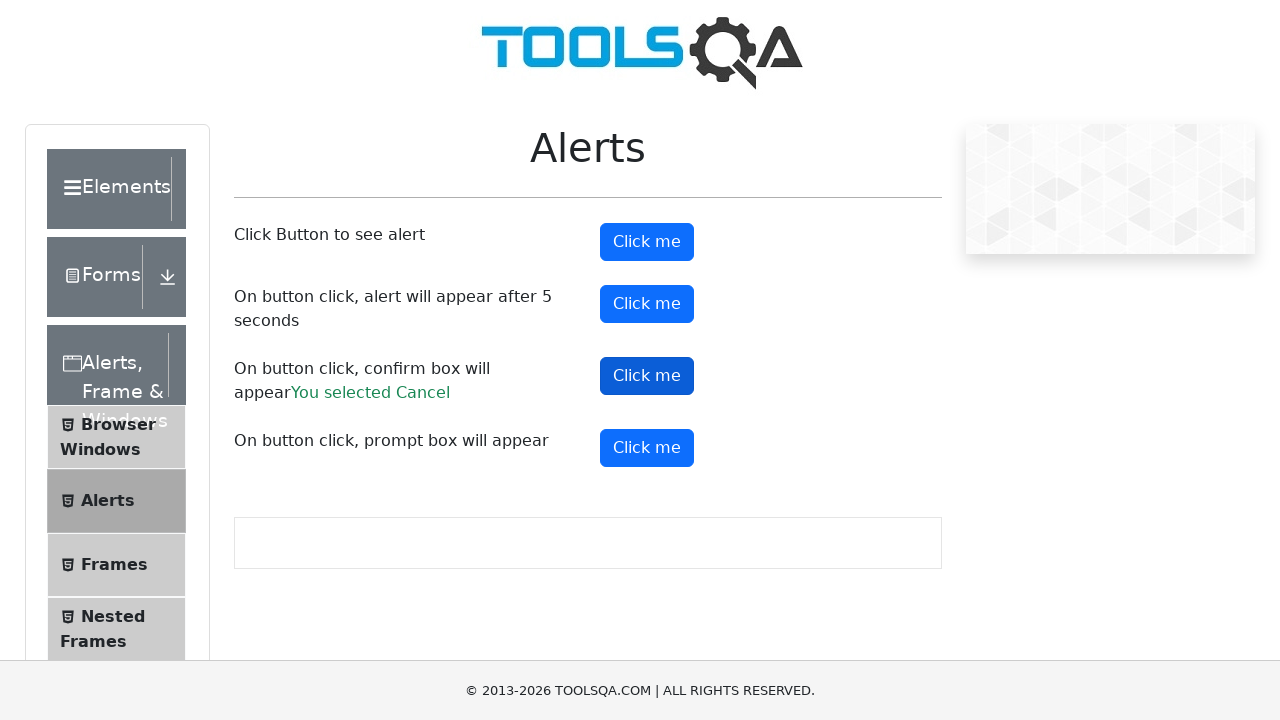